Navigates to DuckDuckGo homepage and verifies the page title contains "DuckDuckGo"

Starting URL: https://duckduckgo.com/

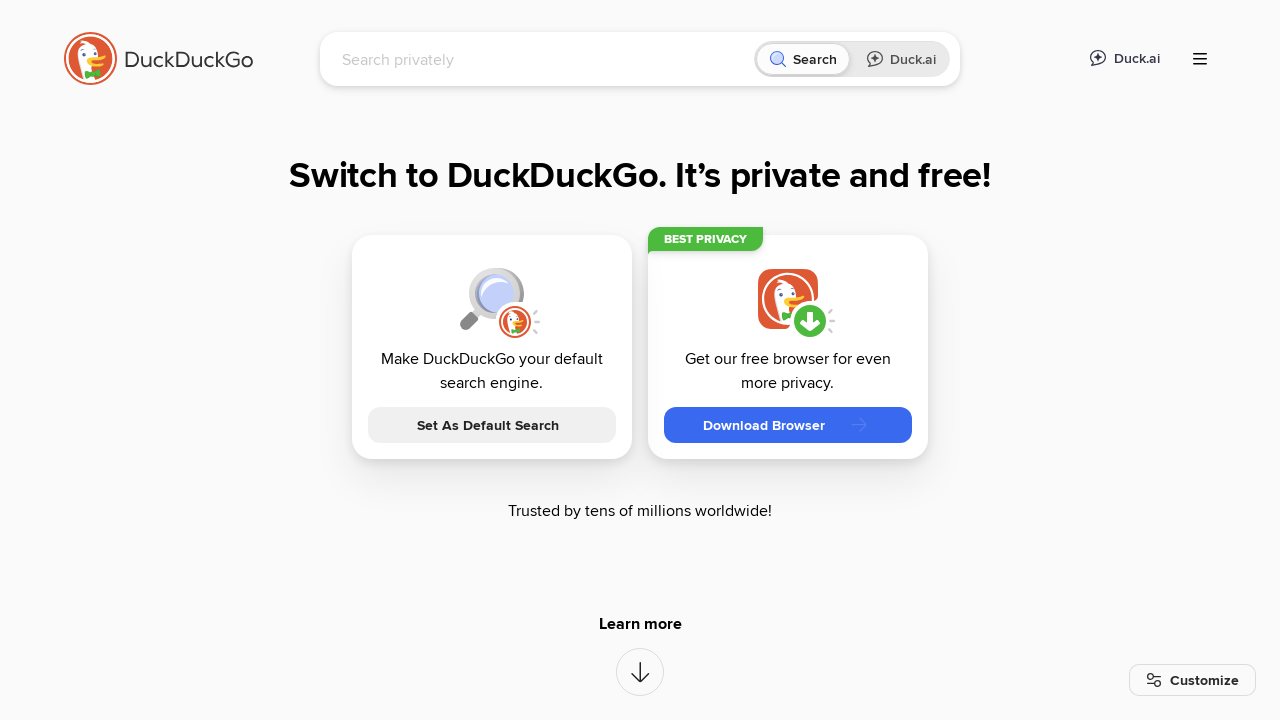

Waited for DuckDuckGo homepage to load (domcontentloaded)
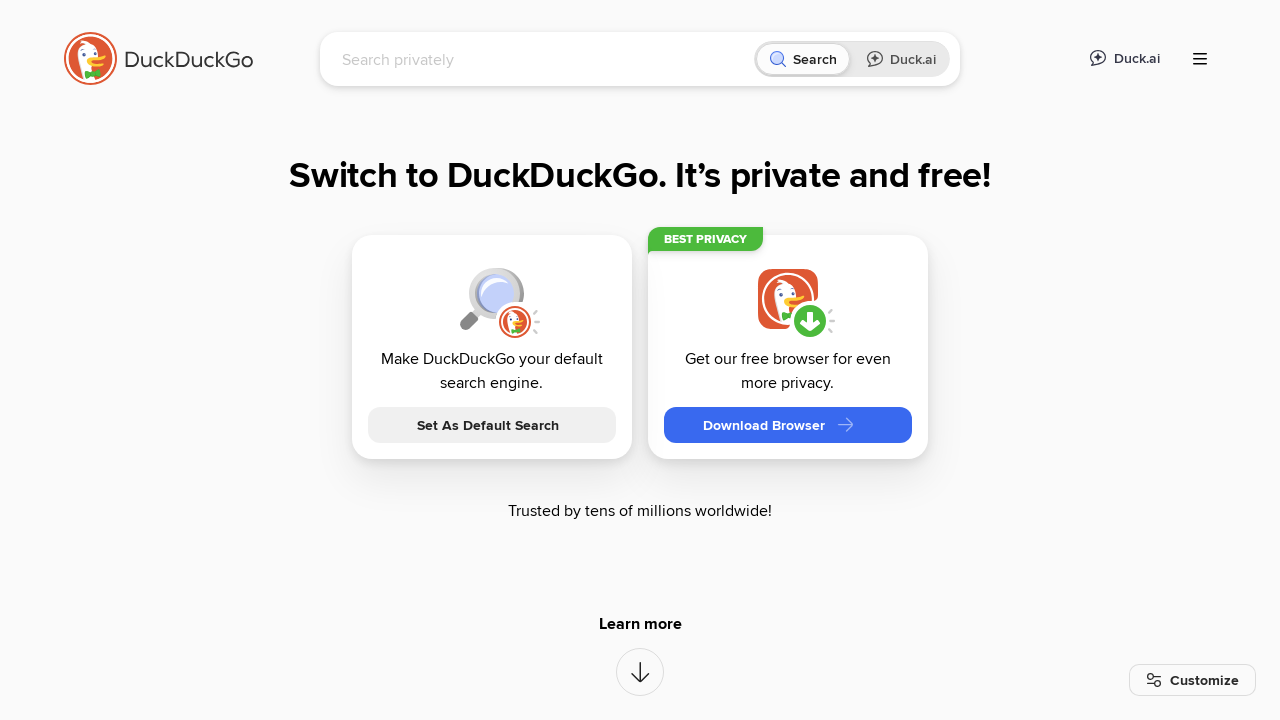

Verified page title contains 'DuckDuckGo'
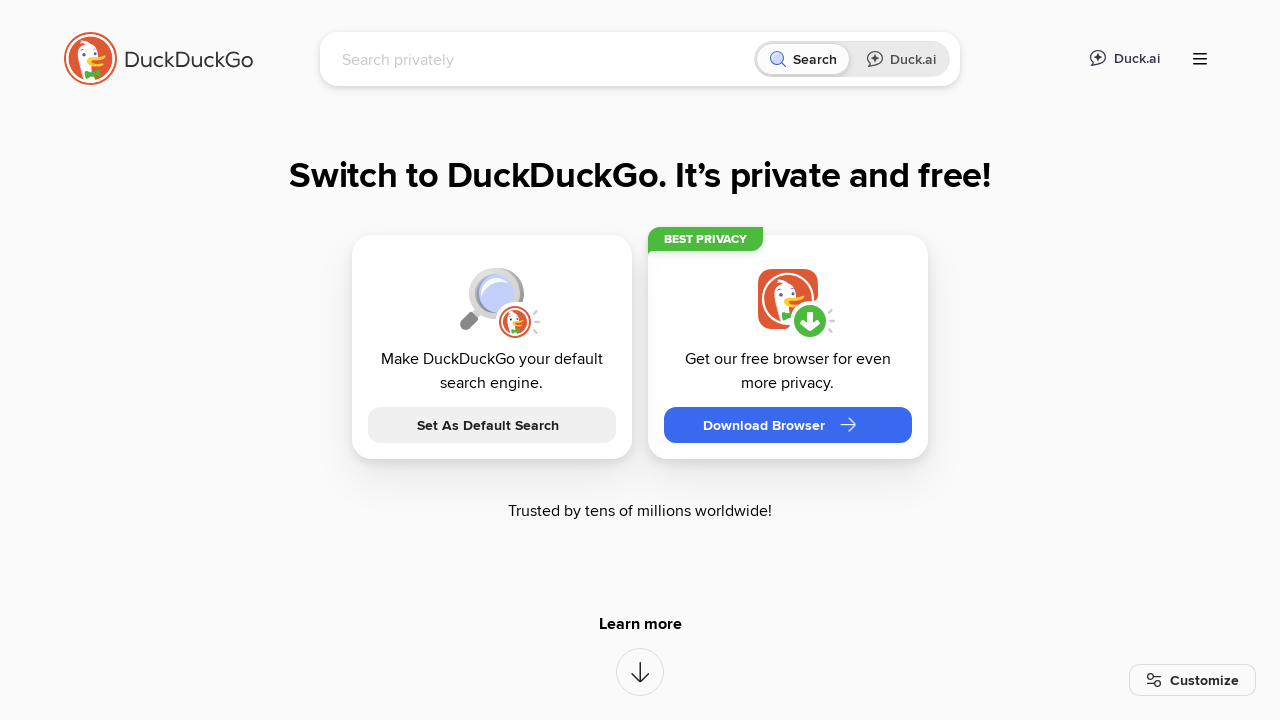

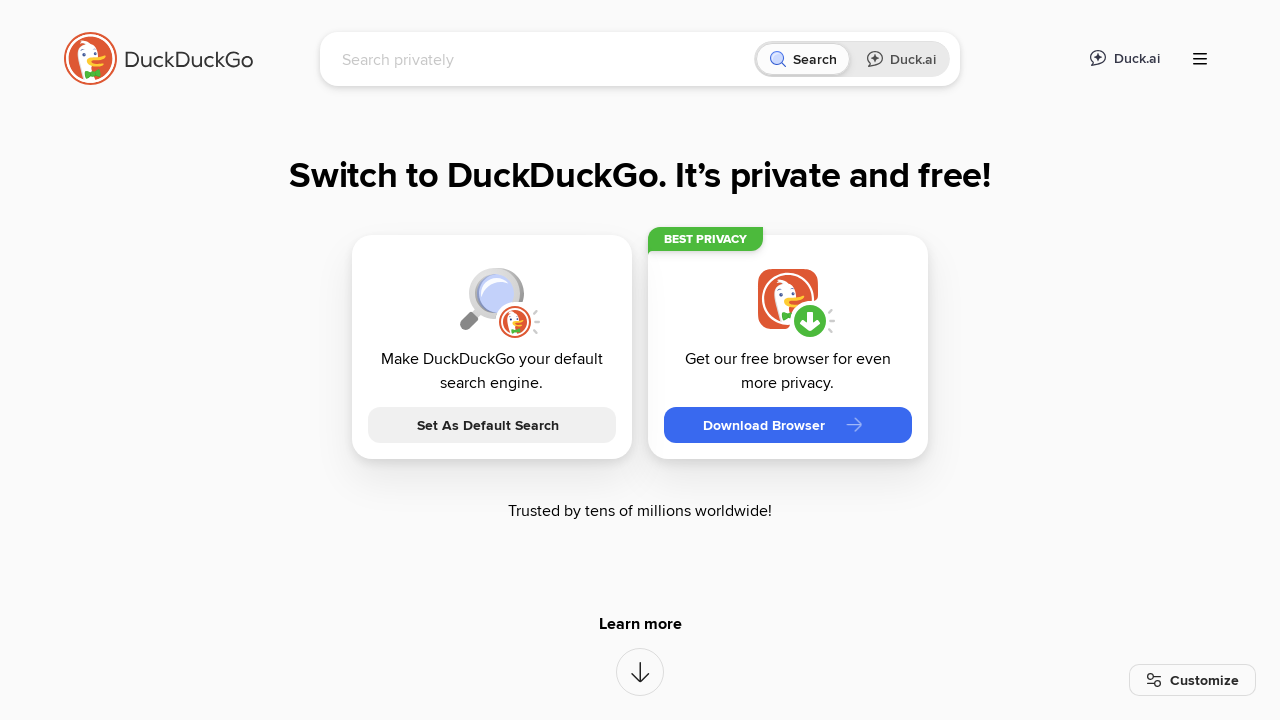